Tests filtering to display only completed todo items

Starting URL: https://demo.playwright.dev/todomvc

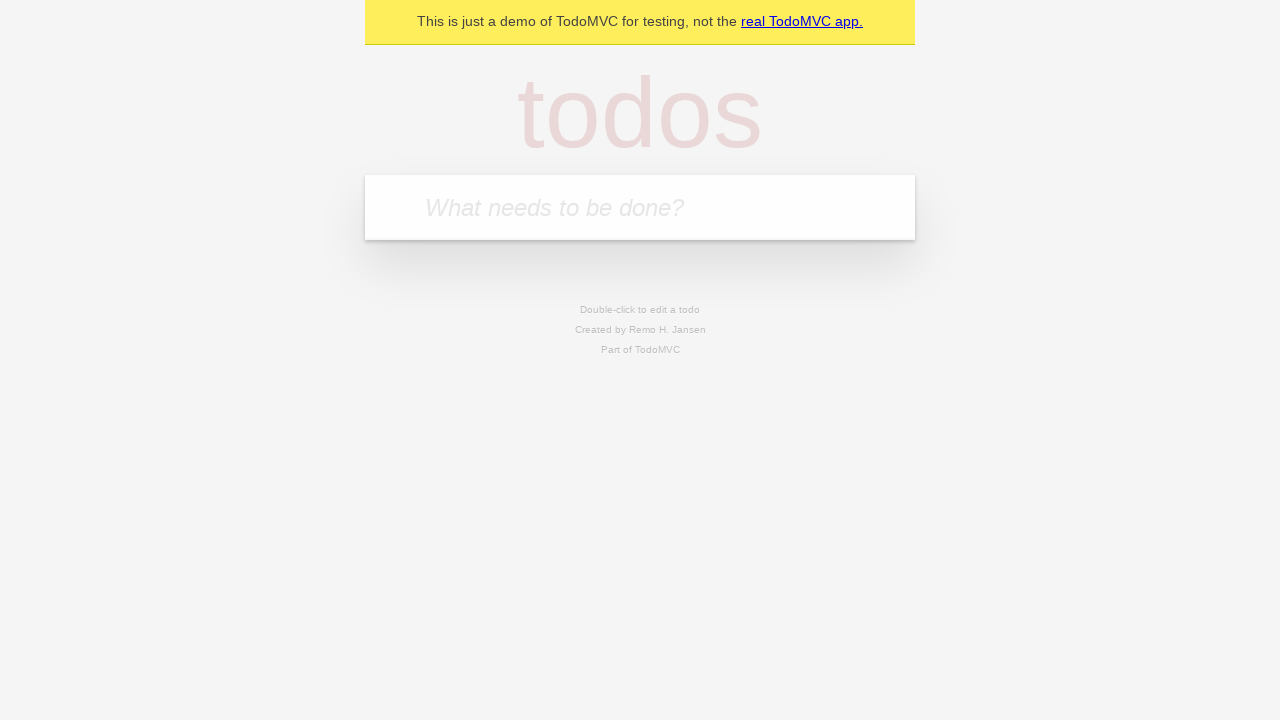

Filled new todo field with 'buy some cheese' on internal:attr=[placeholder="What needs to be done?"i]
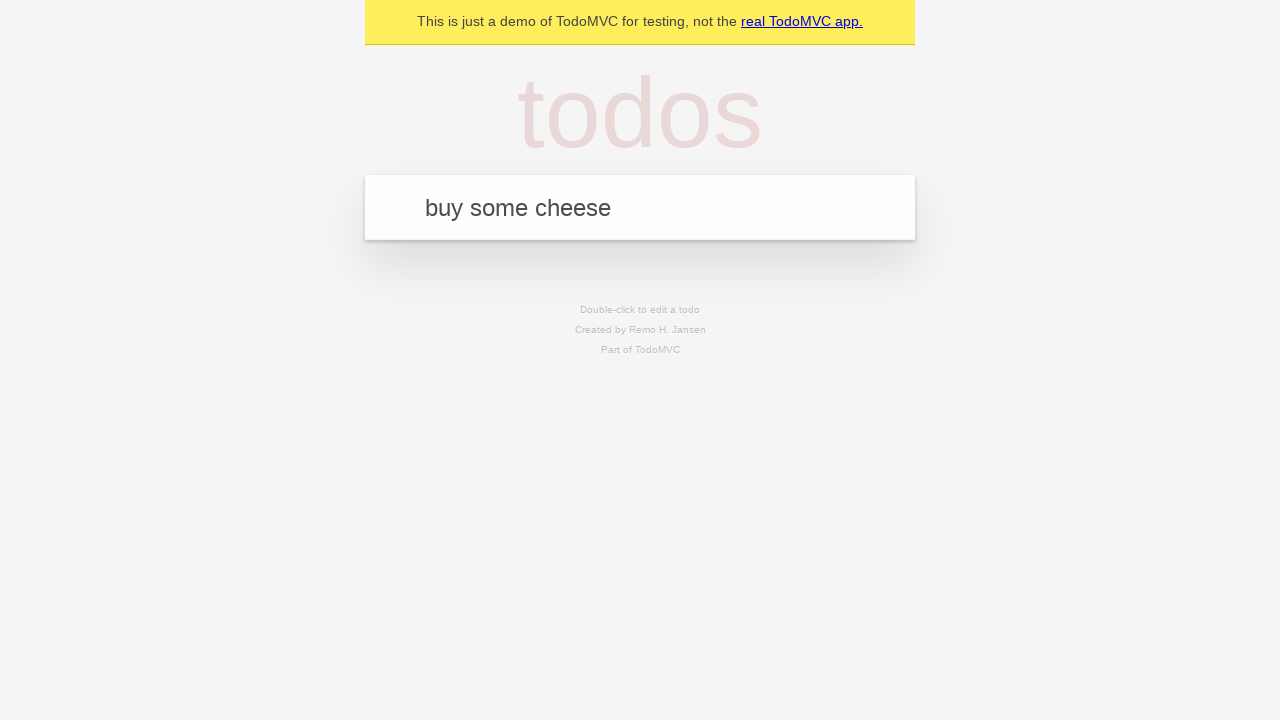

Pressed Enter to add todo 'buy some cheese' on internal:attr=[placeholder="What needs to be done?"i]
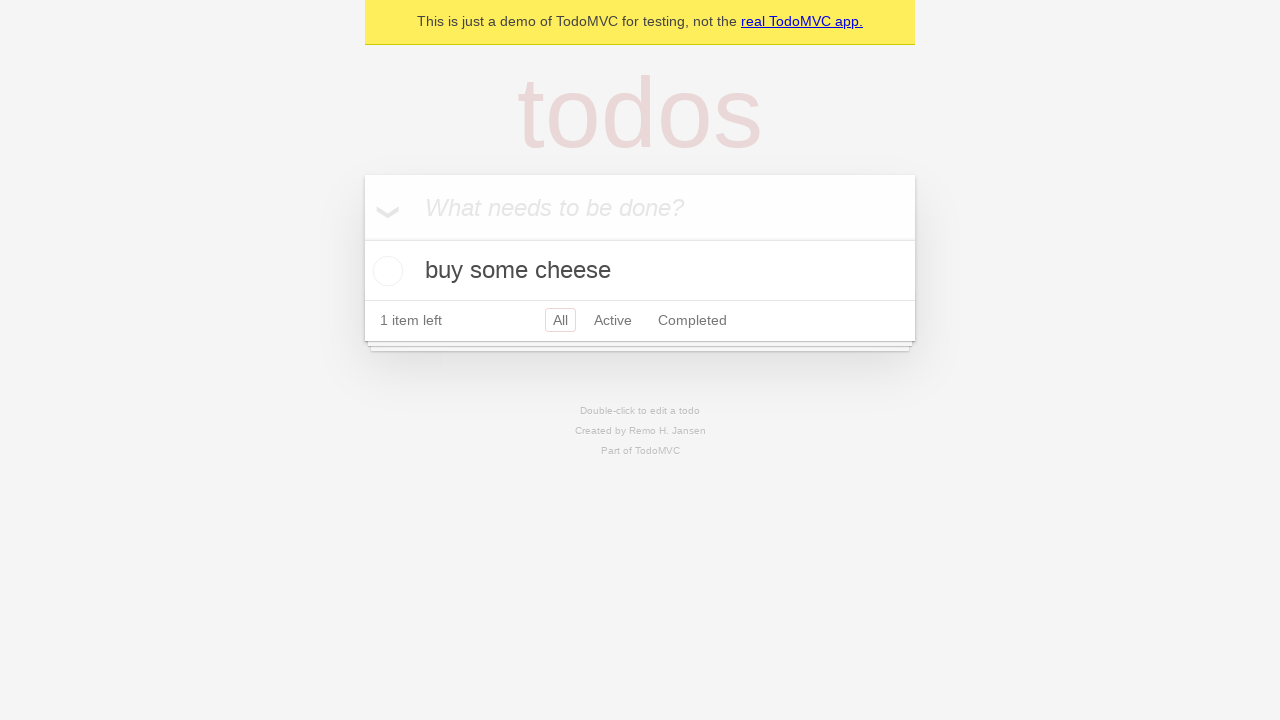

Filled new todo field with 'feed the cat' on internal:attr=[placeholder="What needs to be done?"i]
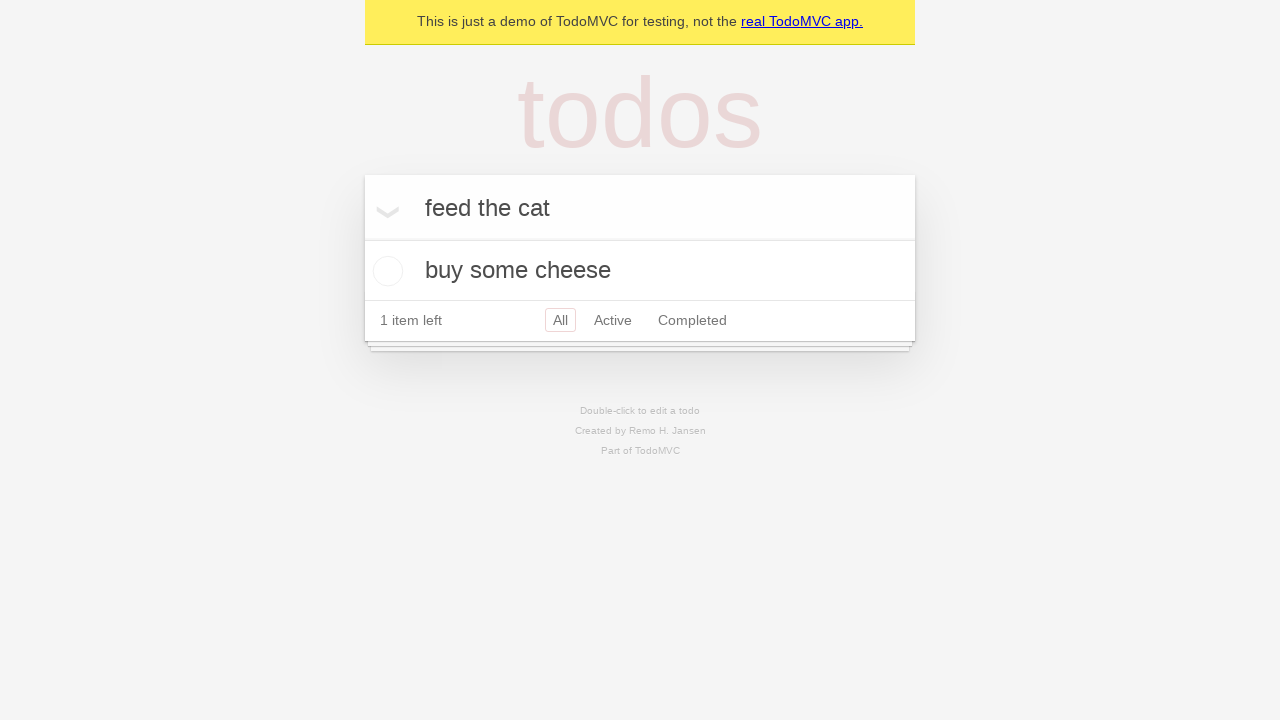

Pressed Enter to add todo 'feed the cat' on internal:attr=[placeholder="What needs to be done?"i]
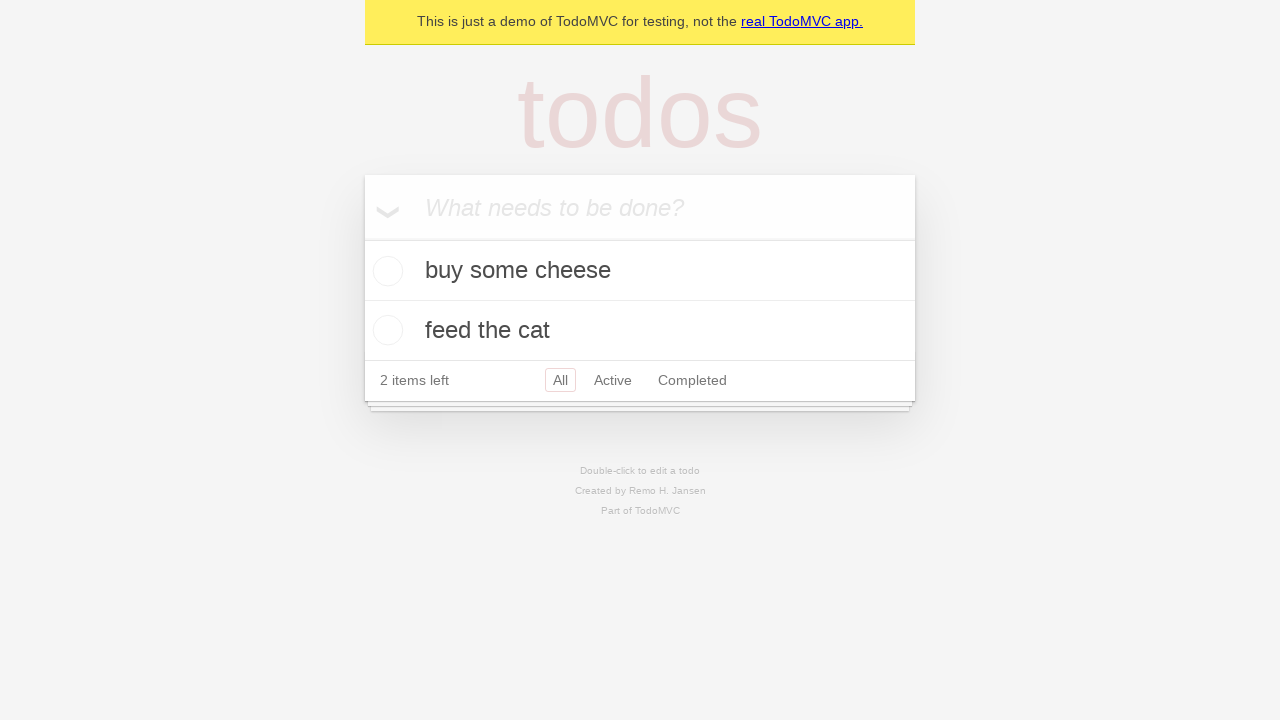

Filled new todo field with 'book a doctors appointment' on internal:attr=[placeholder="What needs to be done?"i]
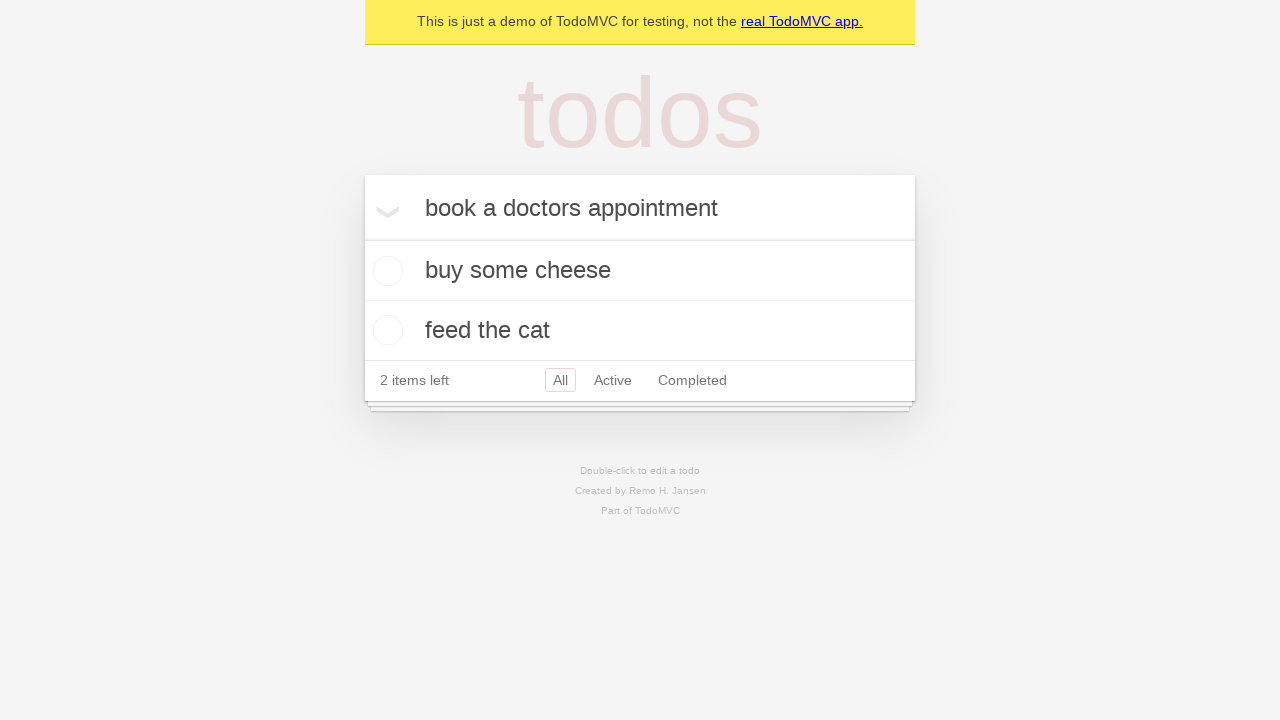

Pressed Enter to add todo 'book a doctors appointment' on internal:attr=[placeholder="What needs to be done?"i]
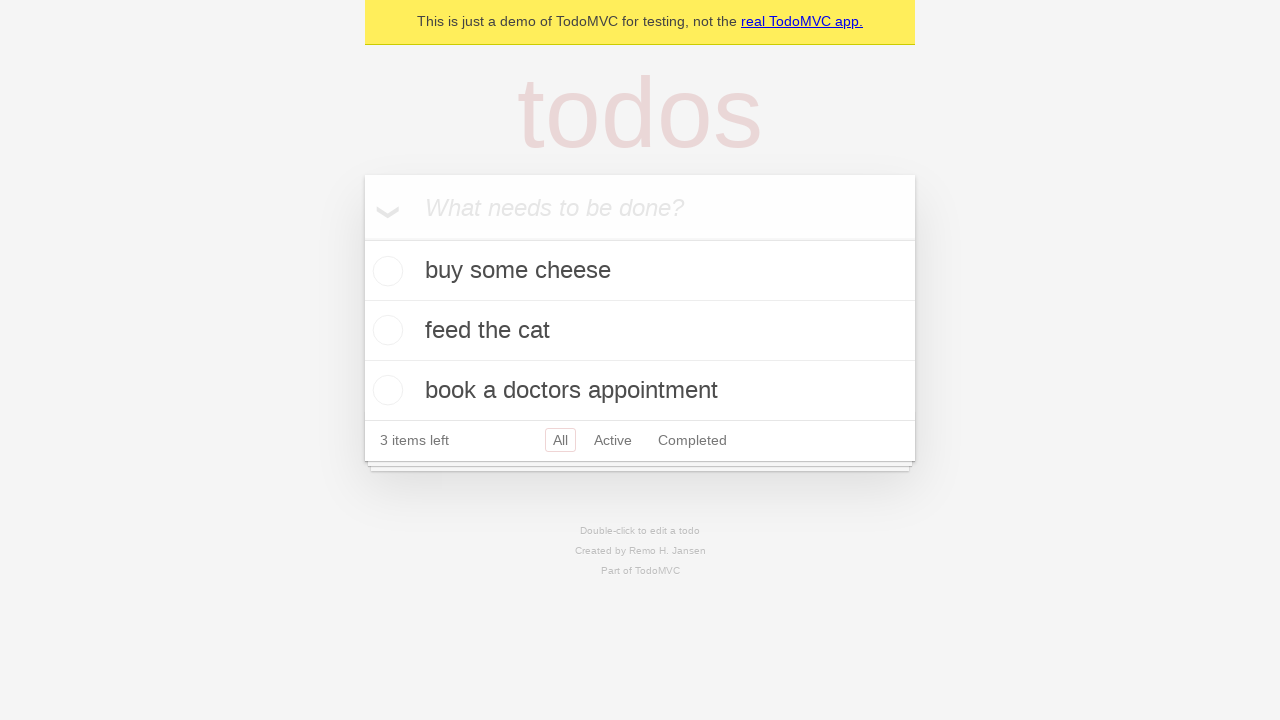

Checked the second todo item ('feed the cat') at (385, 330) on internal:testid=[data-testid="todo-item"s] >> nth=1 >> internal:role=checkbox
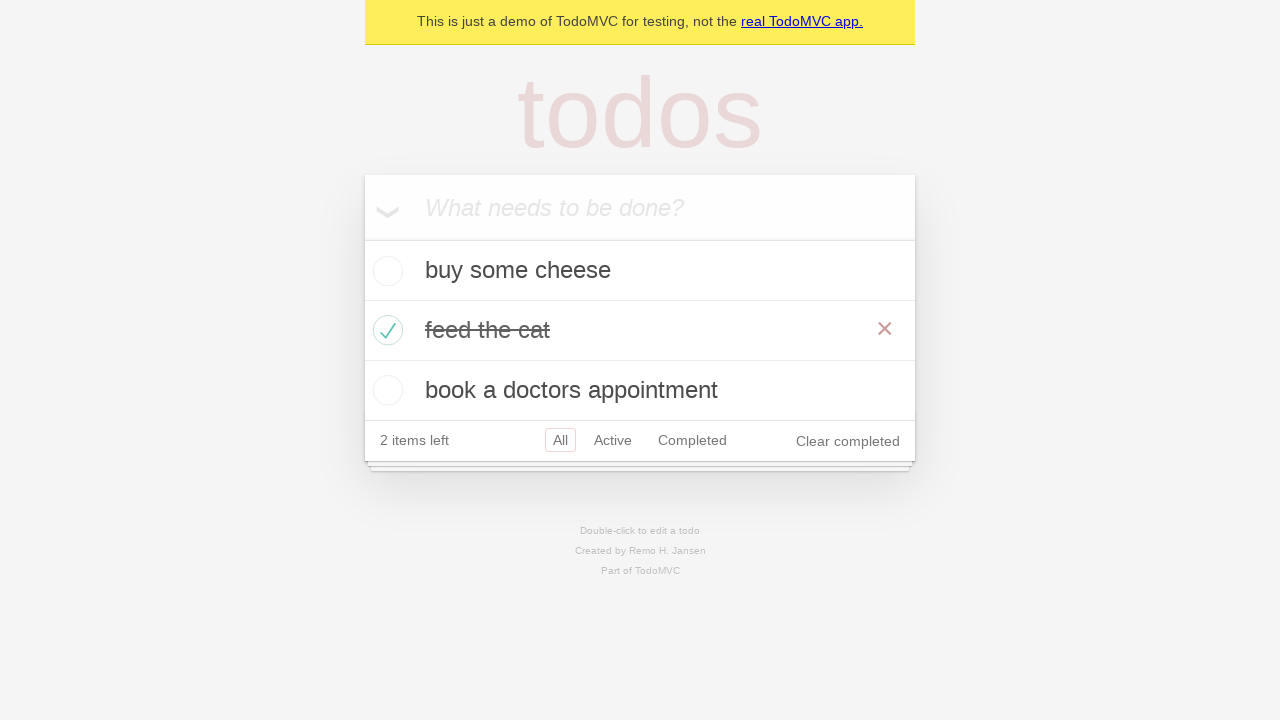

Clicked Completed filter link at (692, 440) on internal:role=link[name="Completed"i]
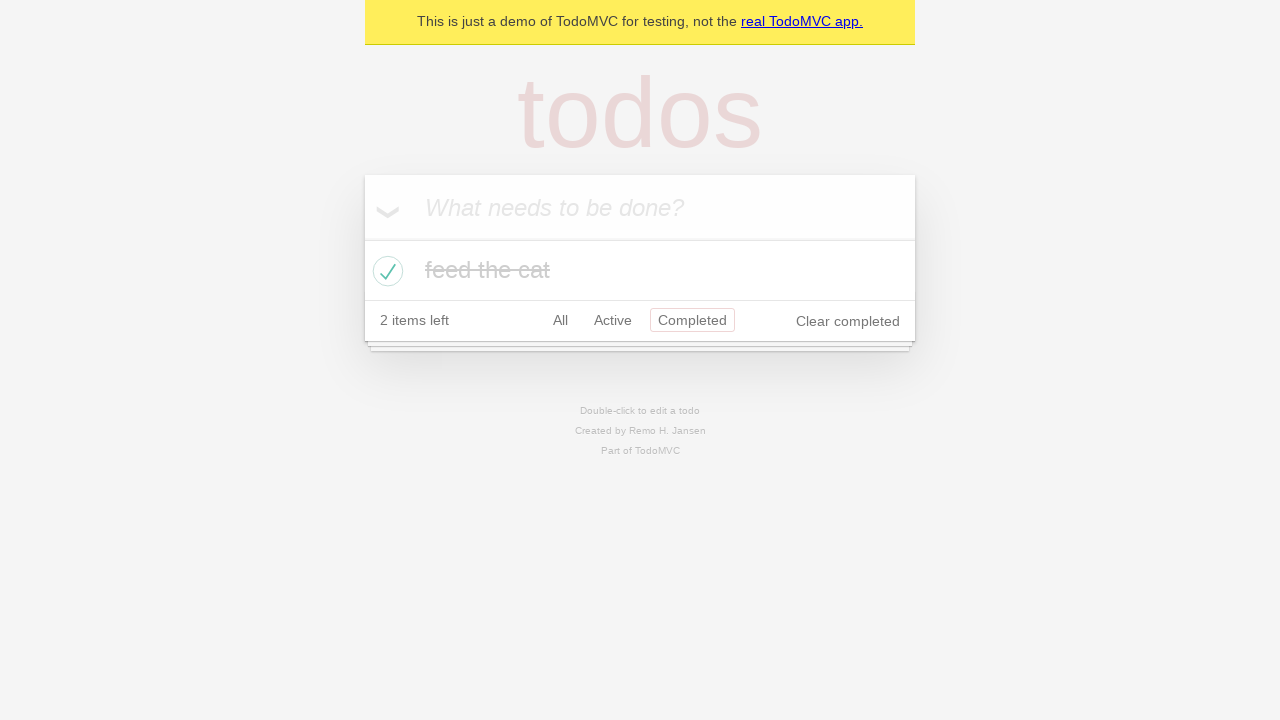

Filtered results loaded - only completed item visible
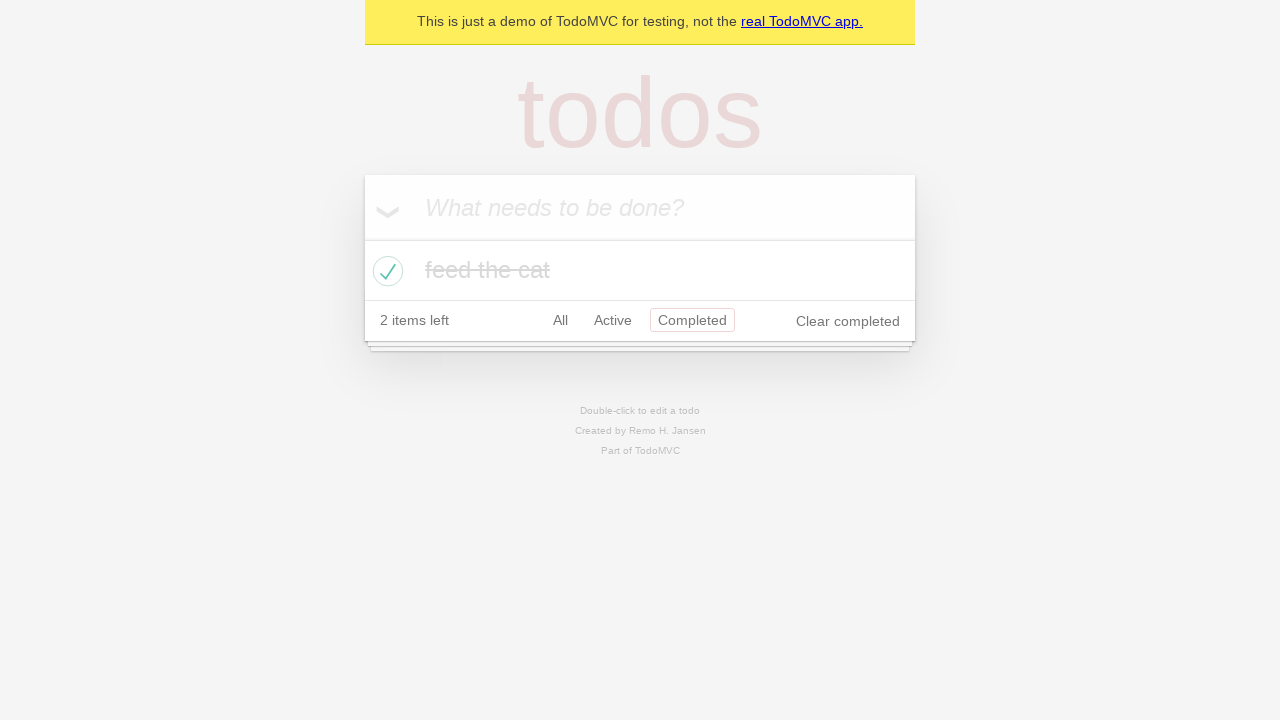

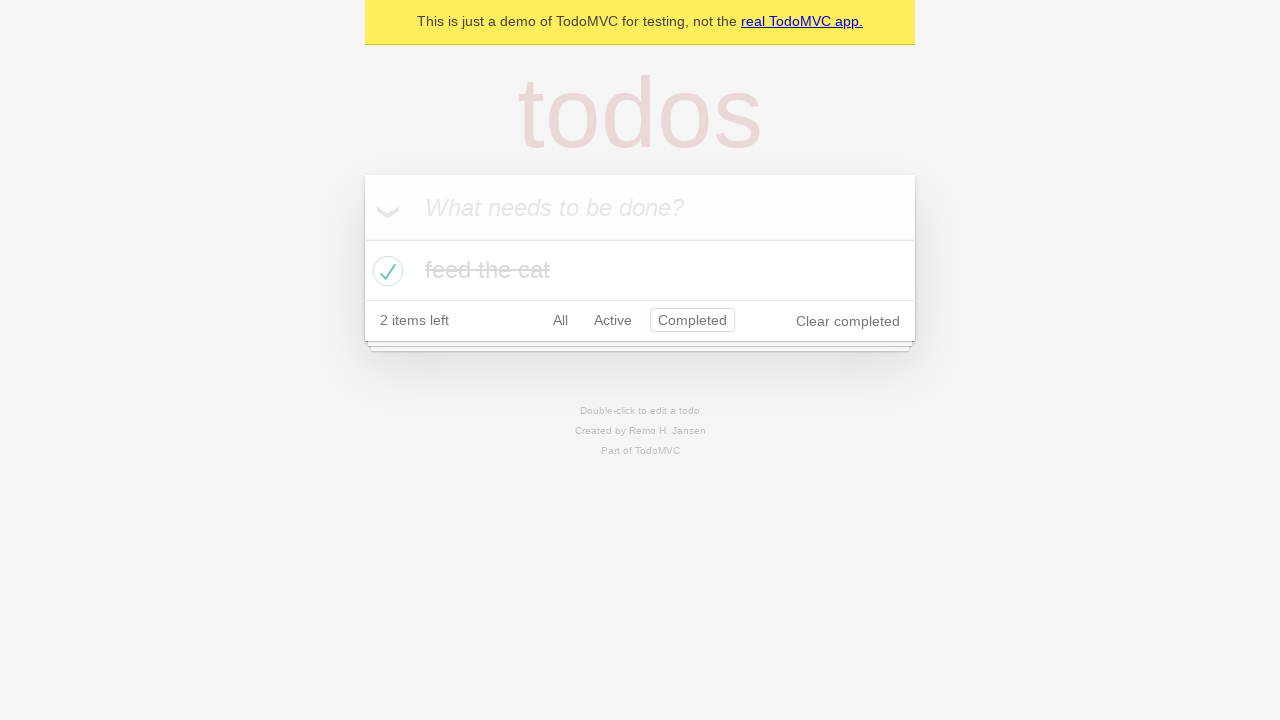